Tests a range slider component by dragging the slider handle 100 pixels to the right, pausing, then dragging it 100 pixels back to the left.

Starting URL: https://rangeslider.js.org/

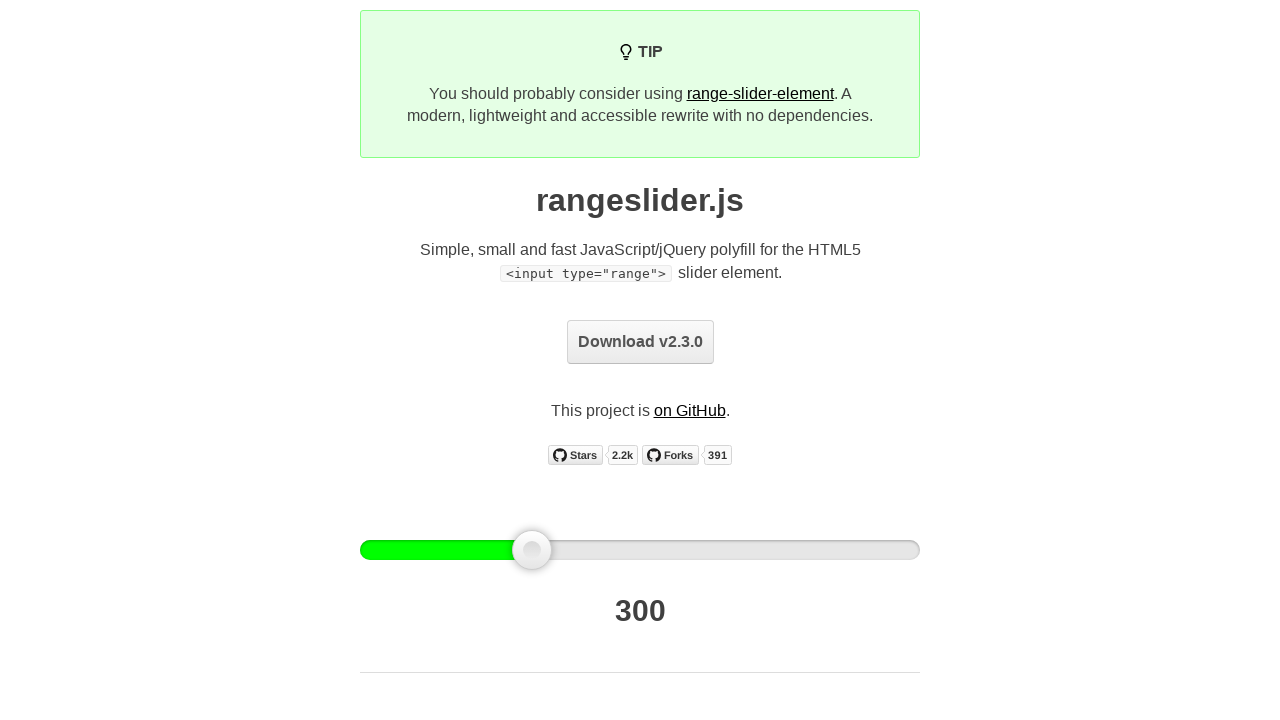

Located the range slider handle element
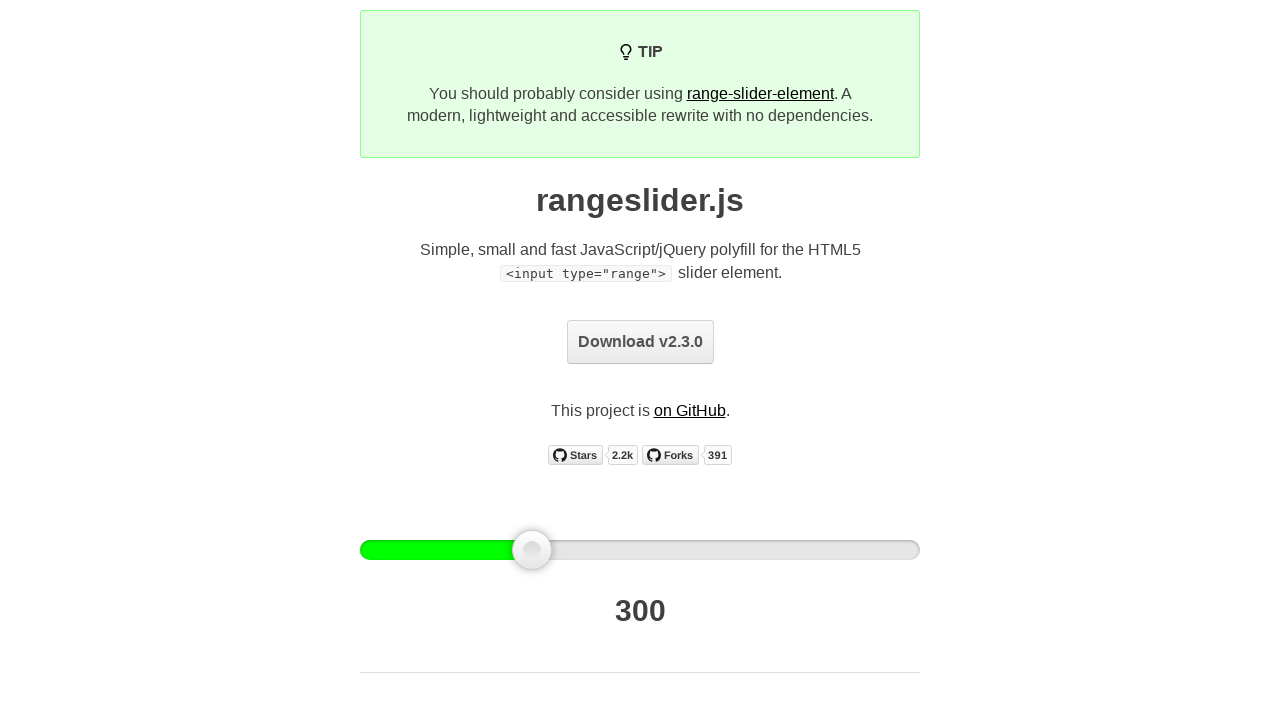

Slider handle became visible
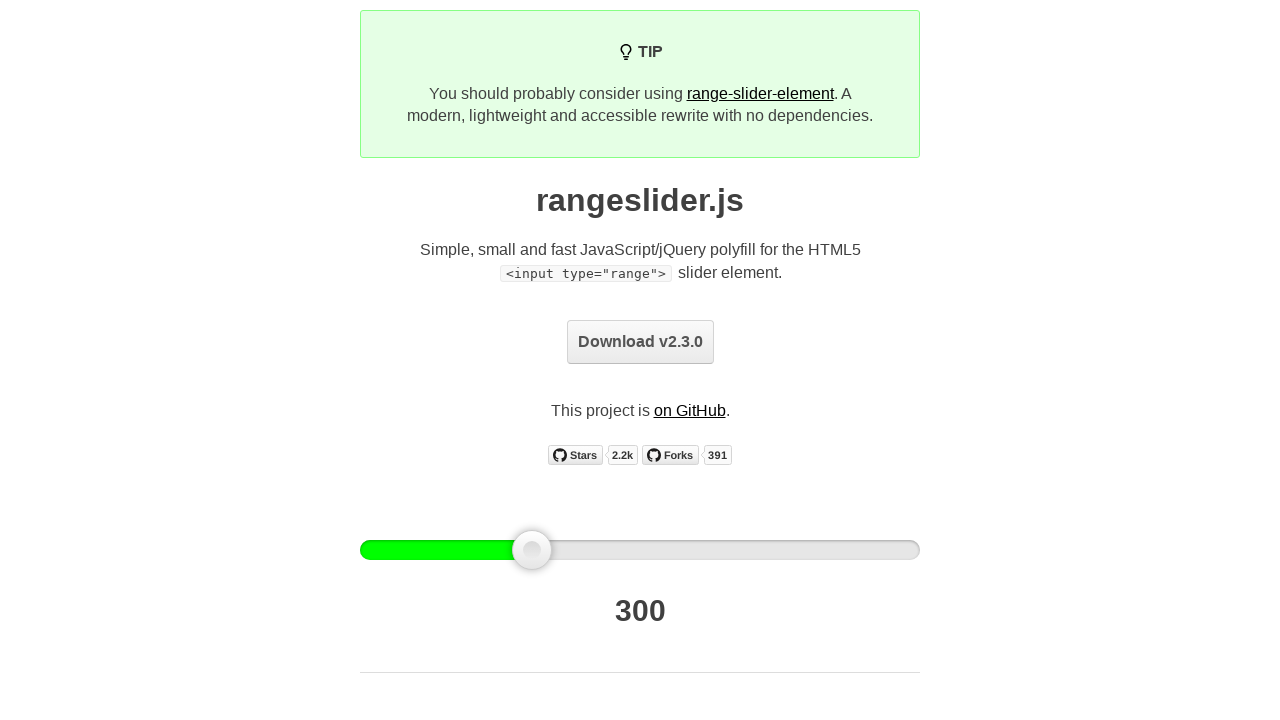

Retrieved slider handle bounding box and calculated center position
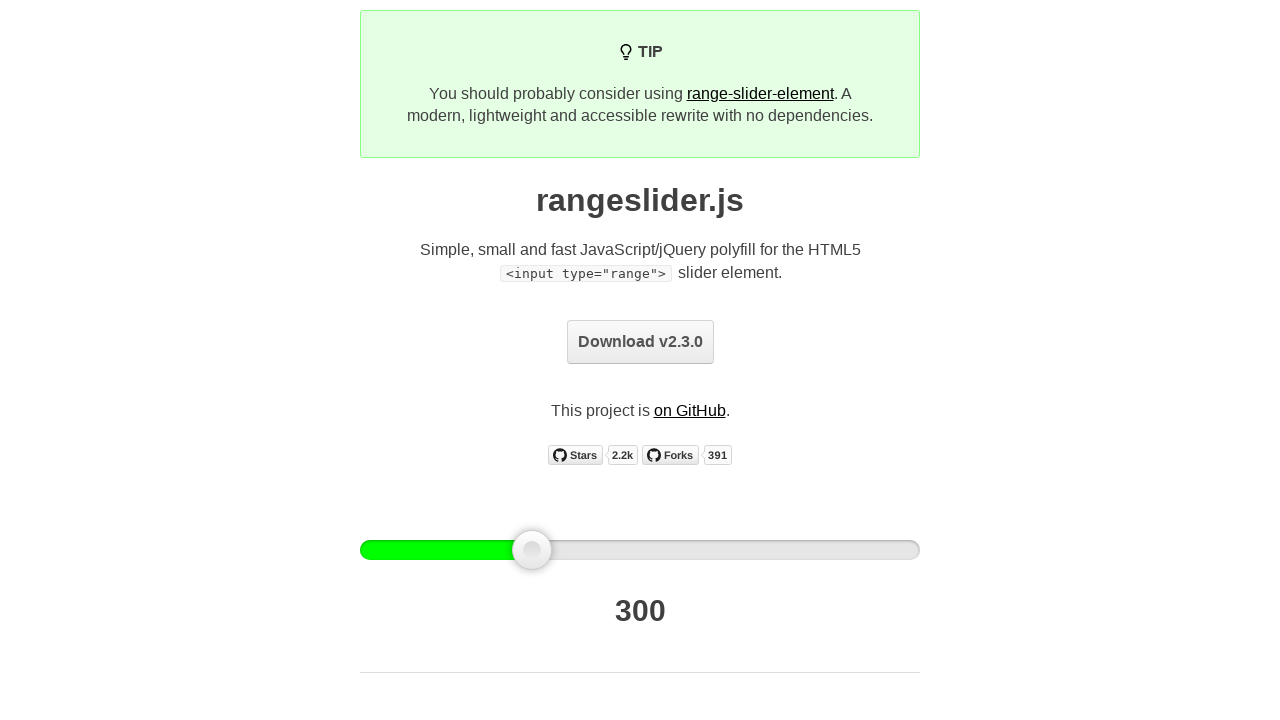

Moved mouse to slider handle center at (532, 550)
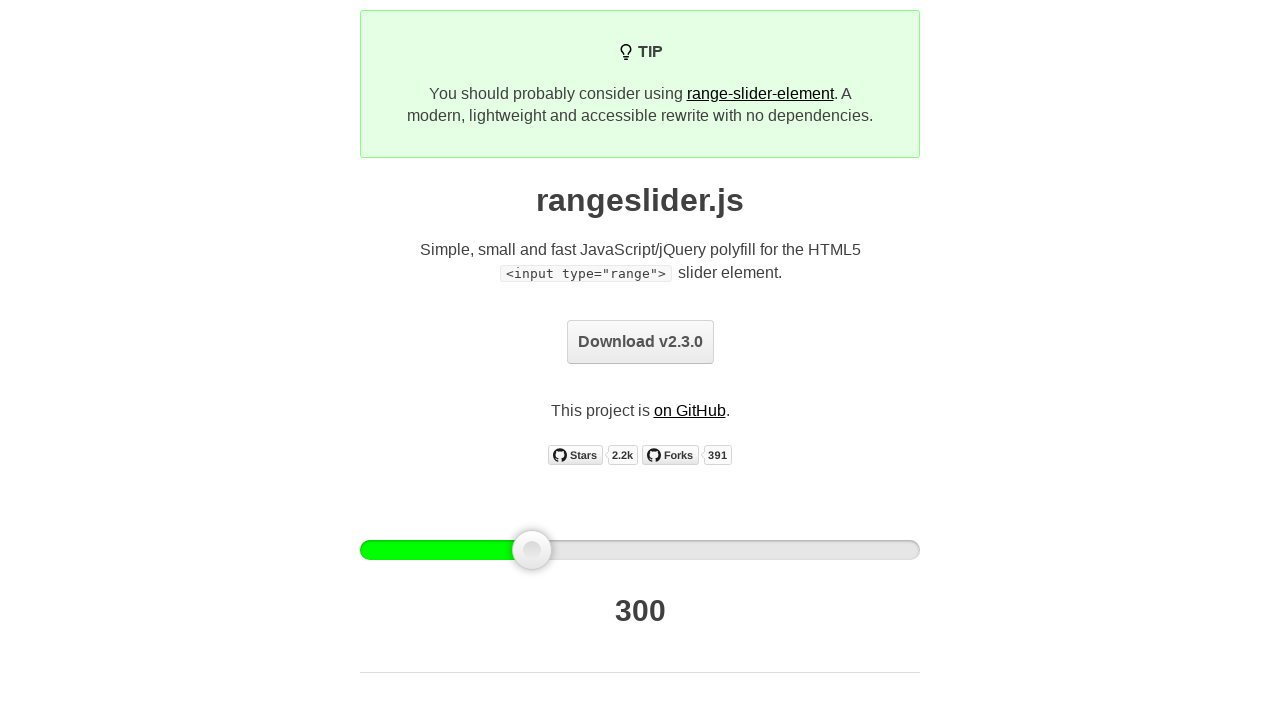

Pressed mouse button down on slider handle at (532, 550)
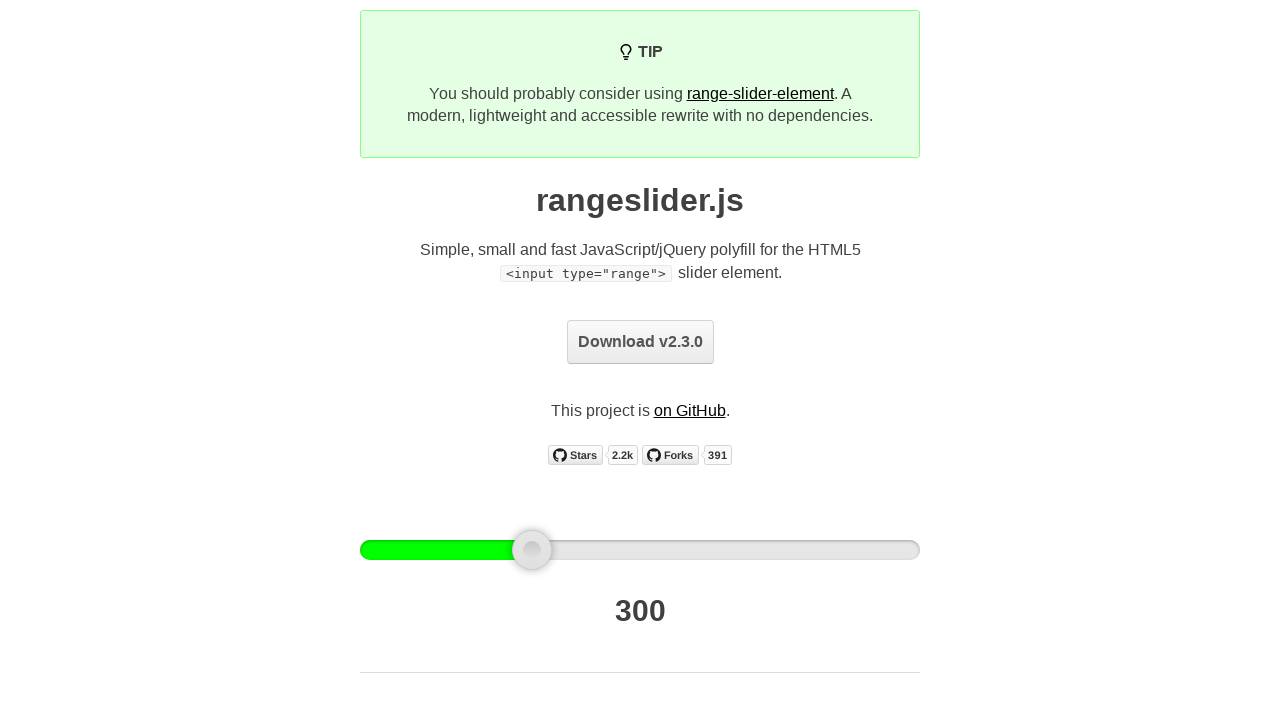

Dragged slider 100 pixels to the right at (632, 550)
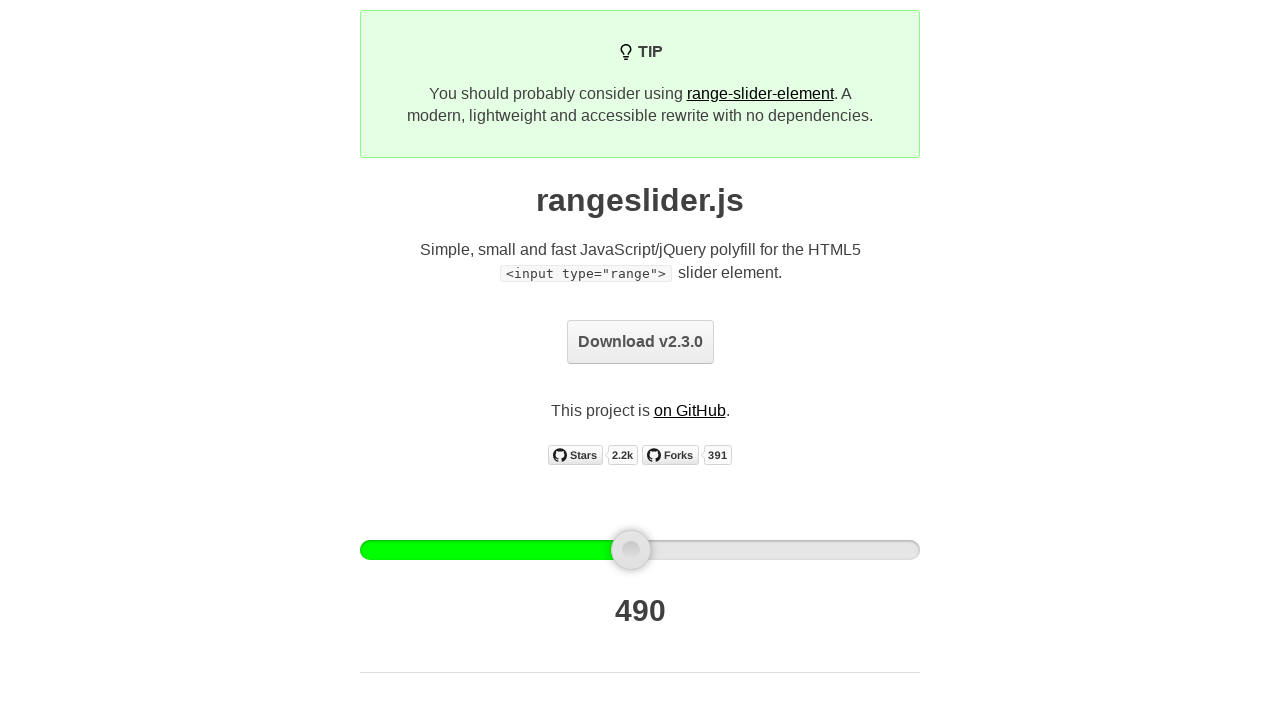

Released mouse button after dragging right at (632, 550)
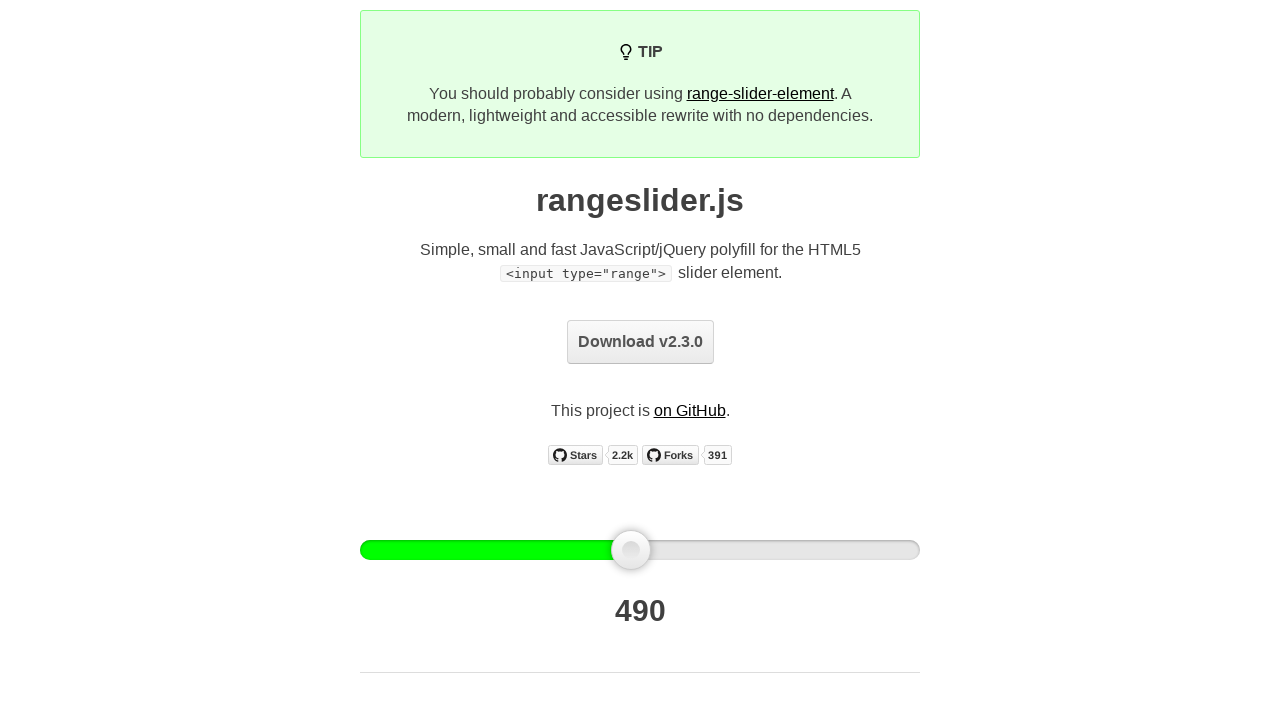

Paused for 2 seconds
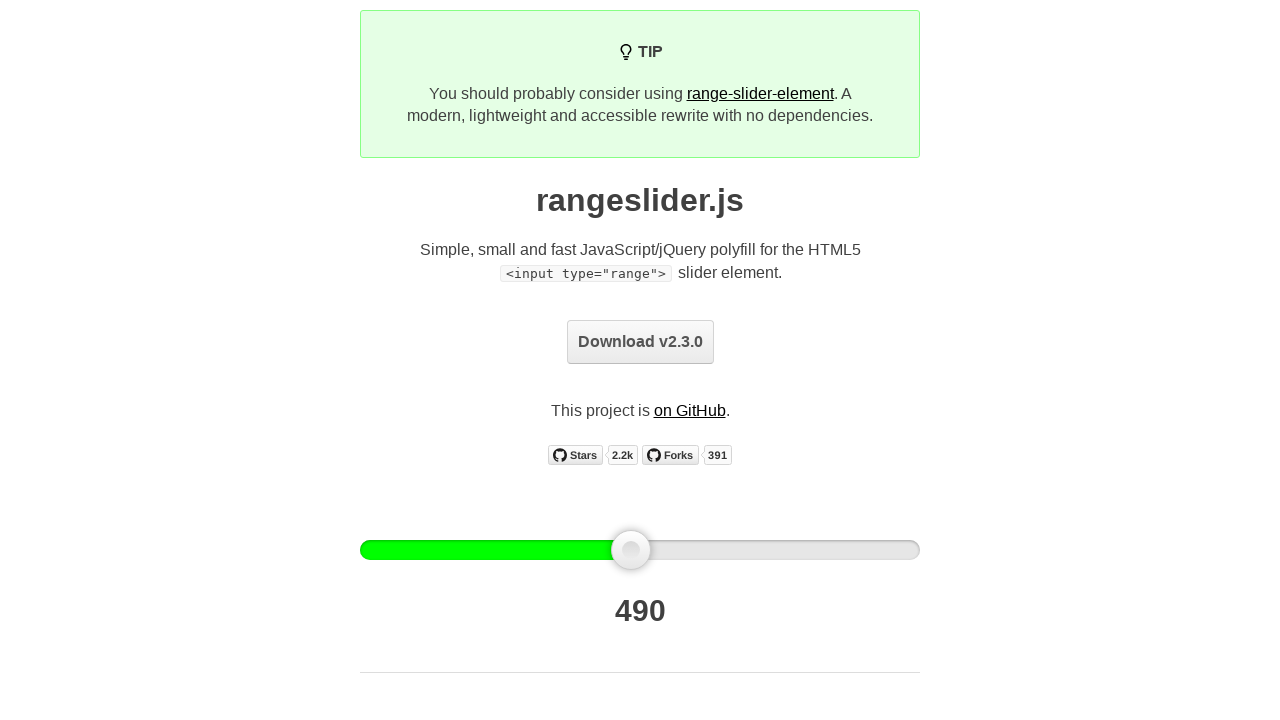

Retrieved updated slider handle position after first drag
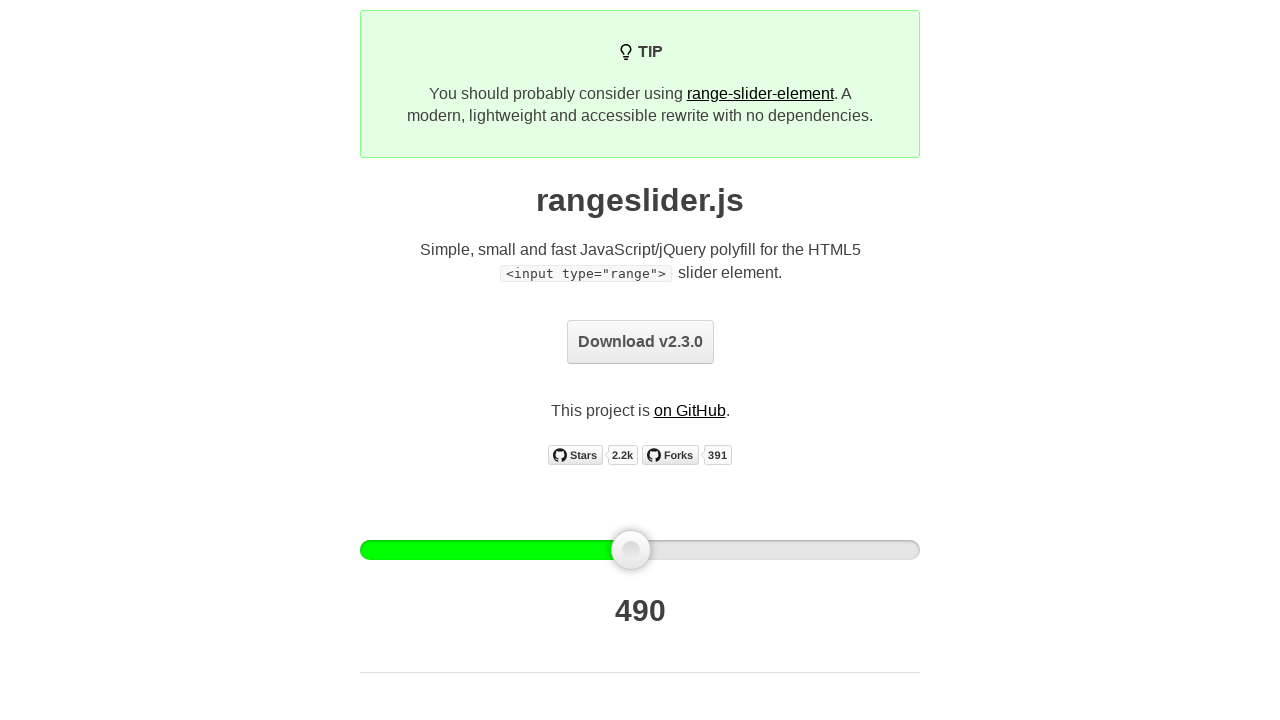

Moved mouse to updated slider handle position at (631, 550)
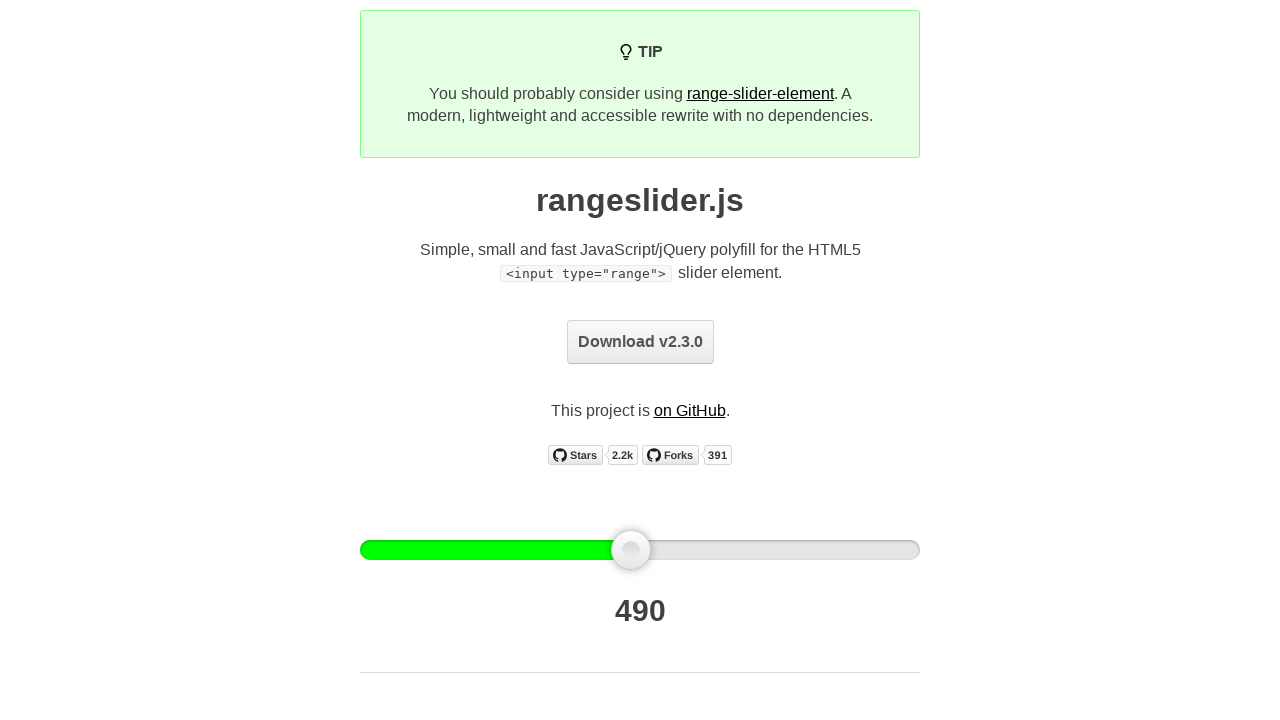

Pressed mouse button down on slider handle at (631, 550)
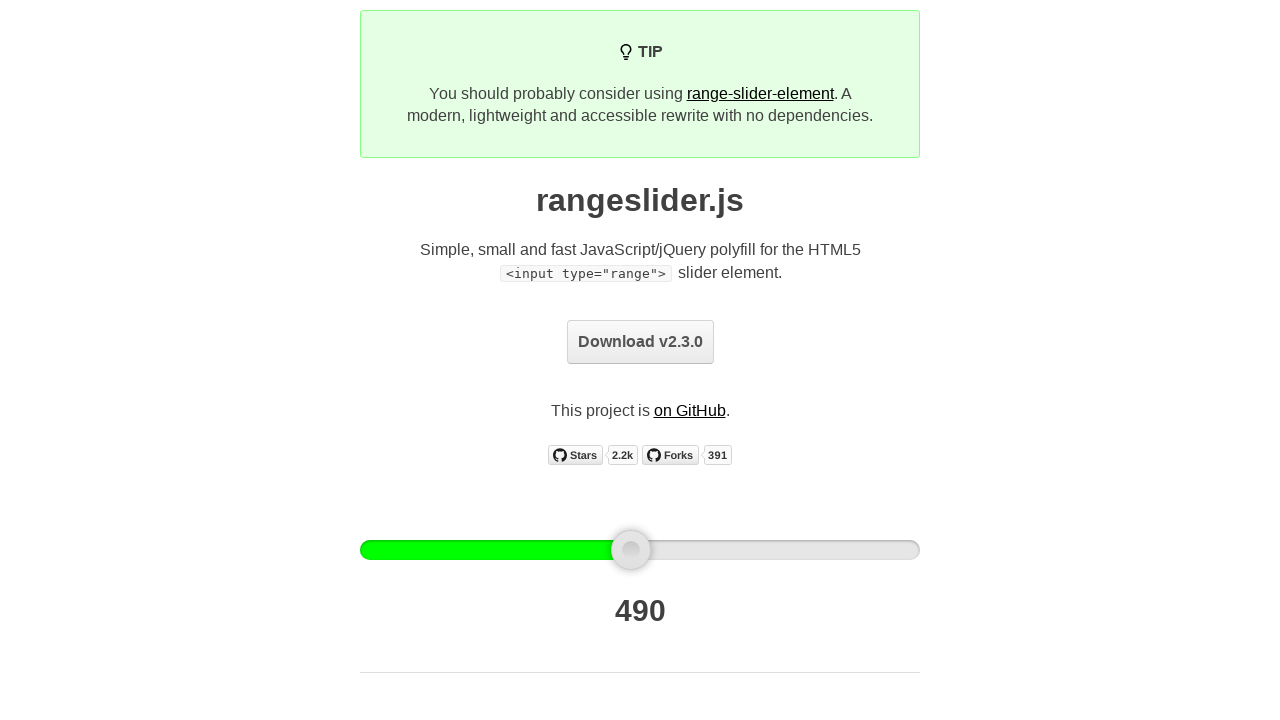

Dragged slider 100 pixels to the left at (531, 550)
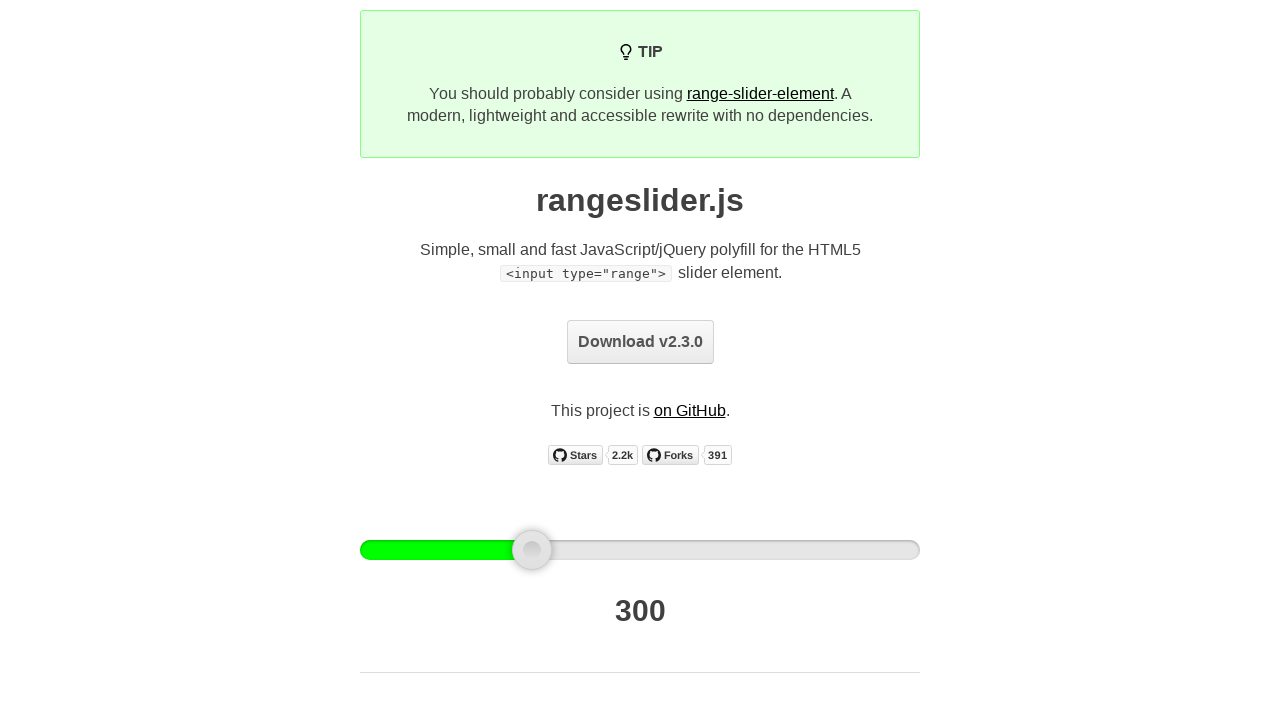

Released mouse button after dragging left at (531, 550)
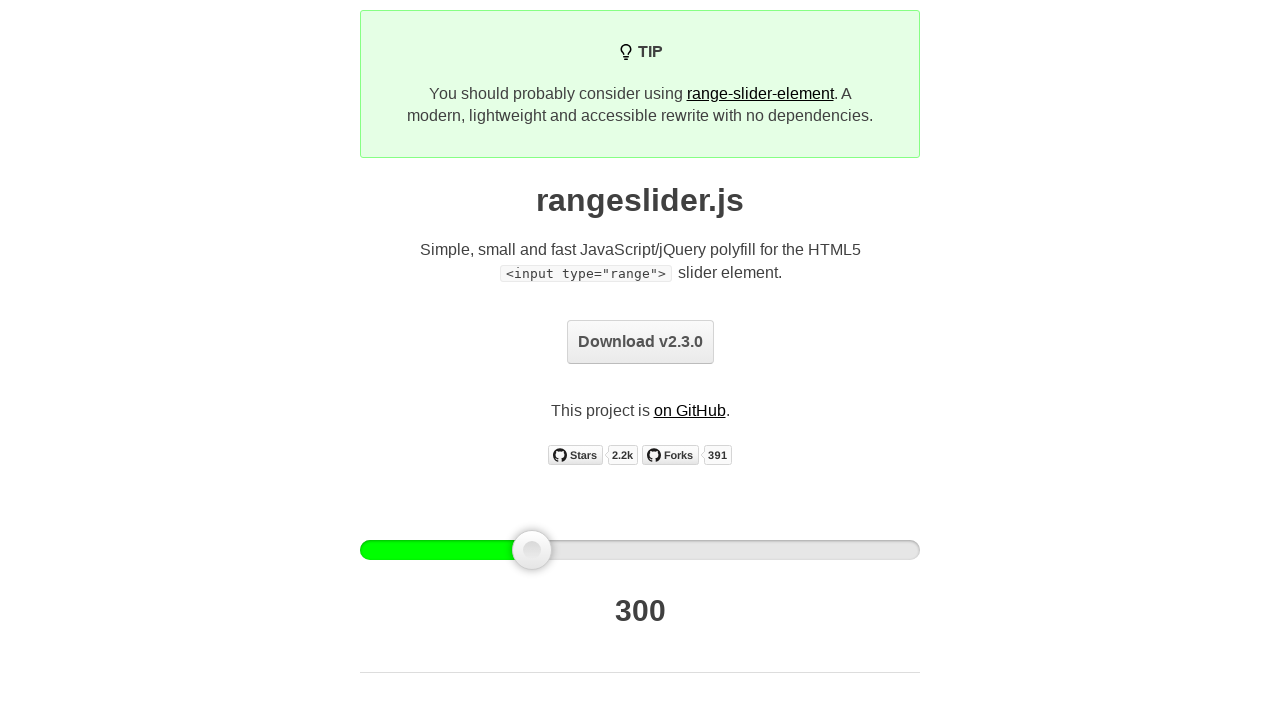

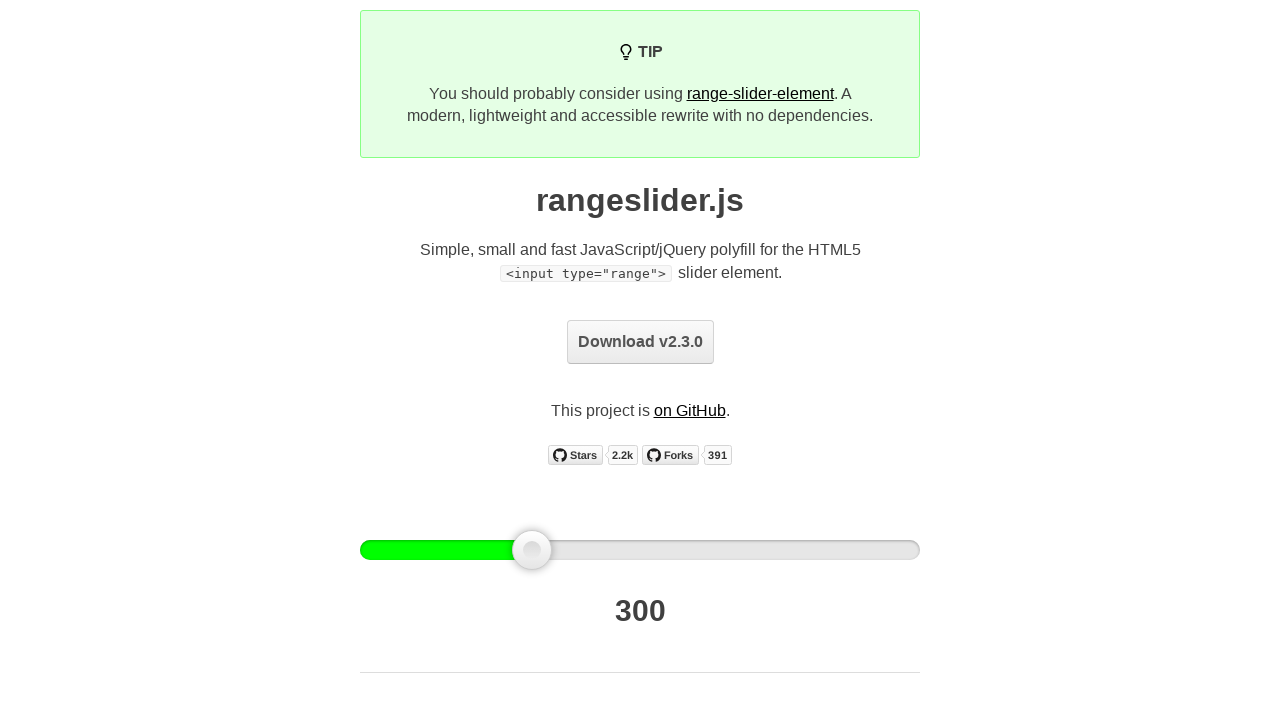